Tests page scrolling functionality by scrolling down 400 pixels on a demo registration page using JavaScript execution.

Starting URL: http://demo.automationtesting.in/Register.html

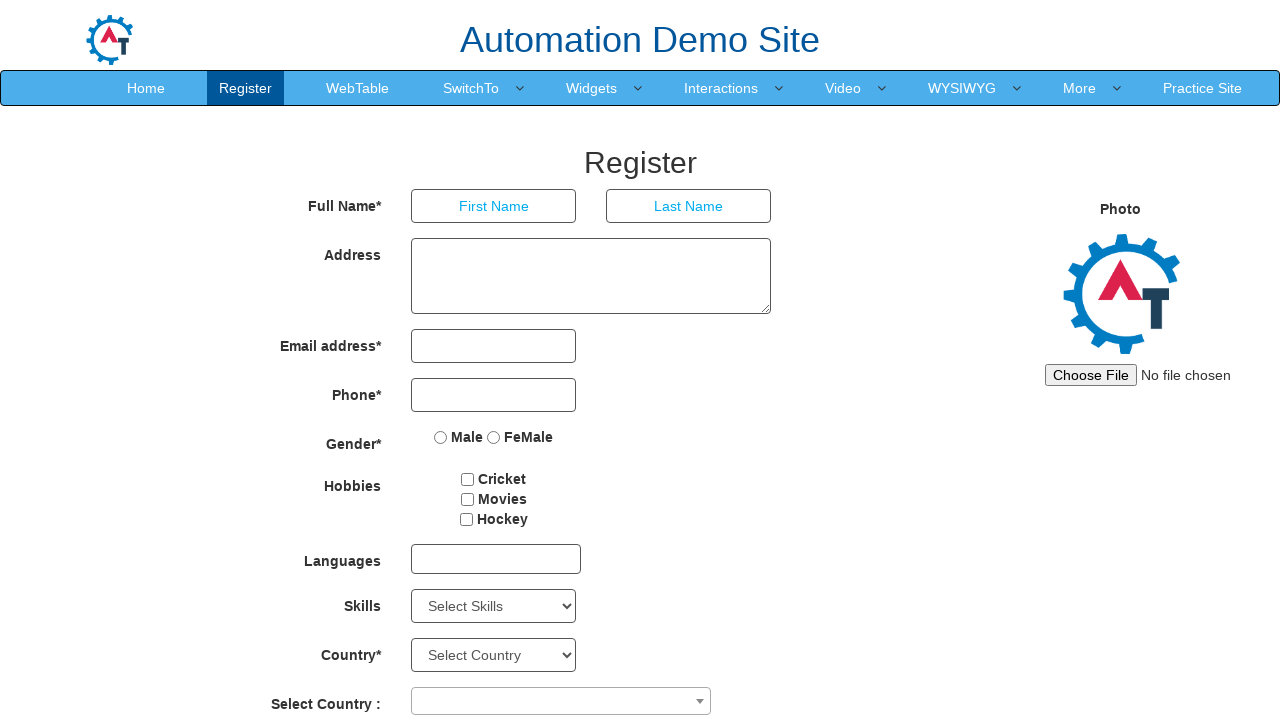

Navigated to demo registration page
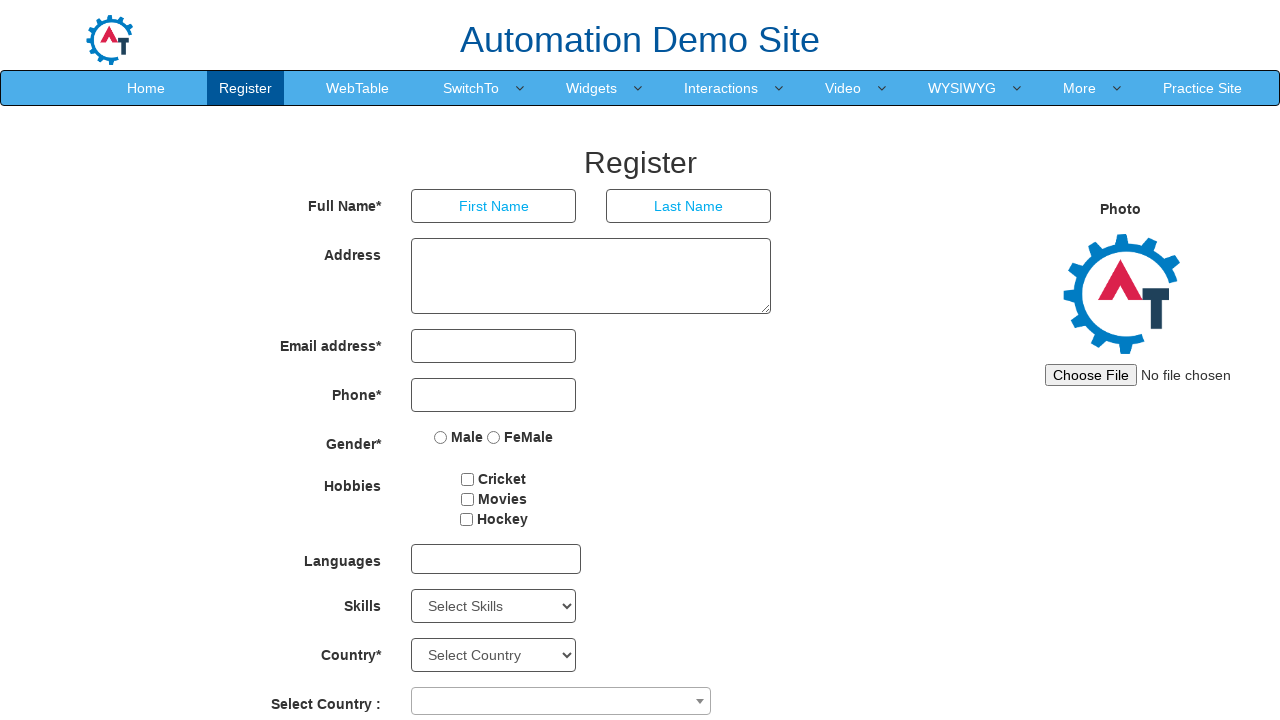

Scrolled down 400 pixels using JavaScript
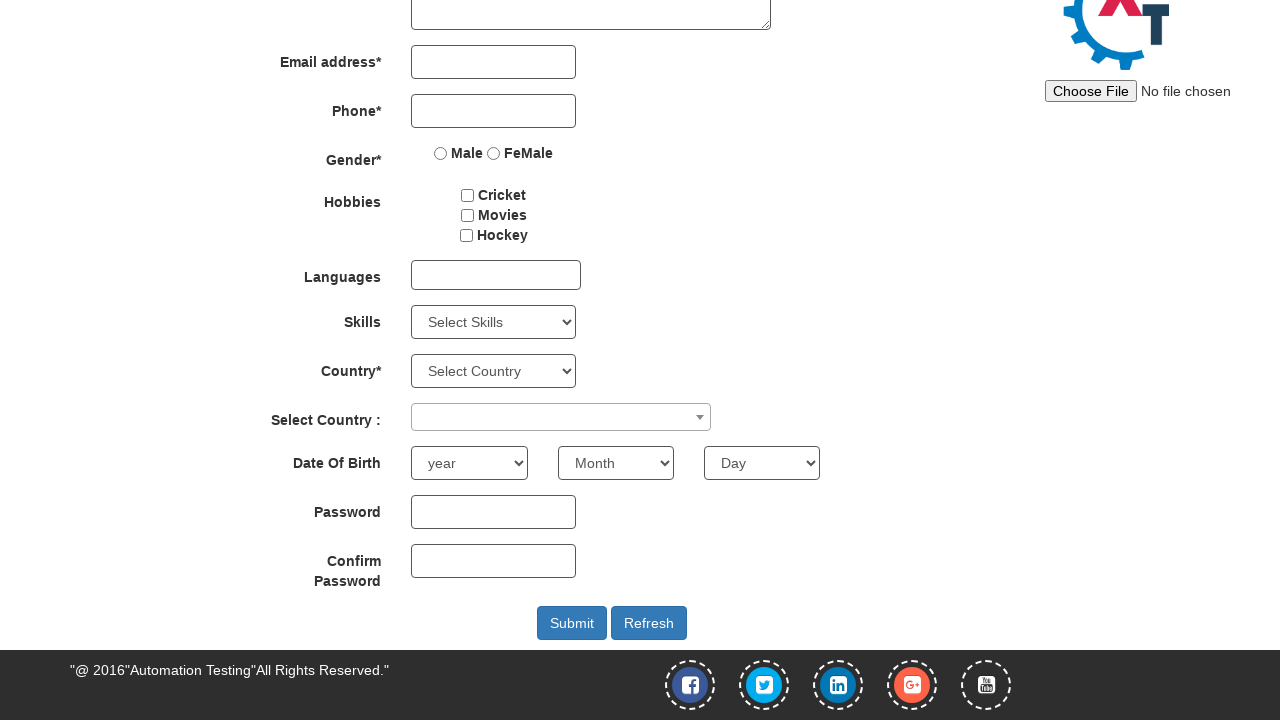

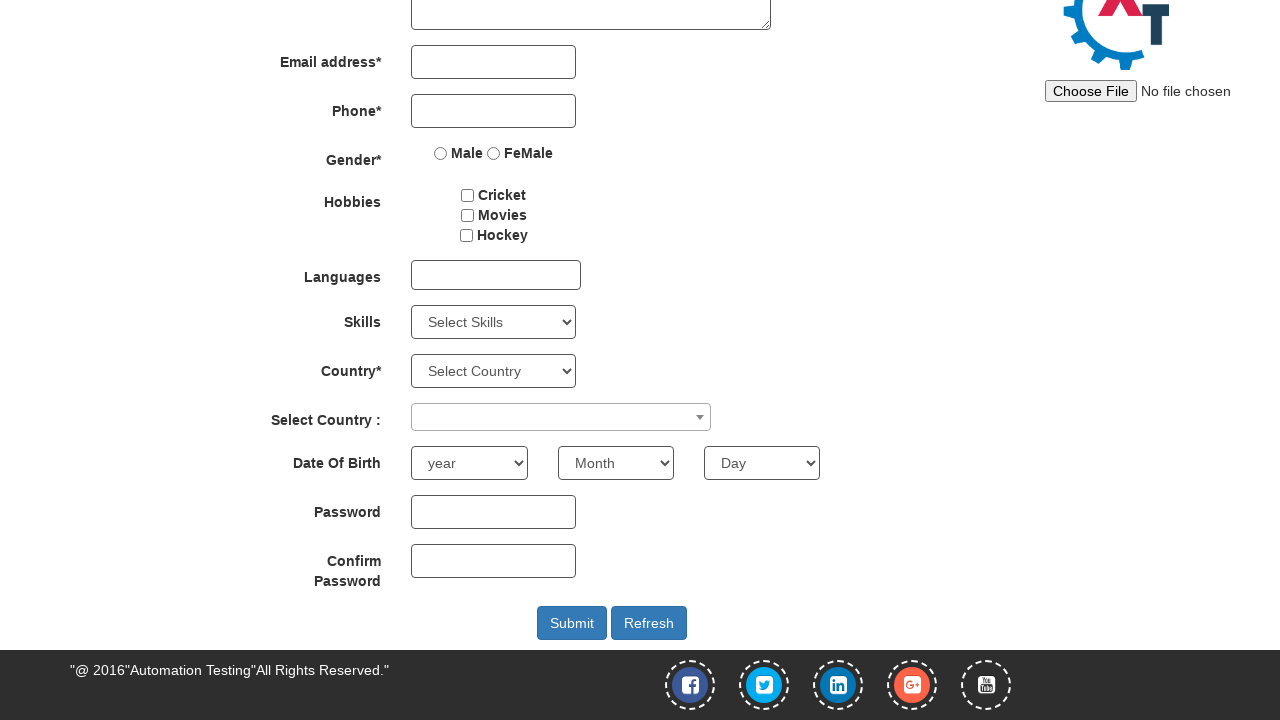